Tests handling of multiple browser windows/tabs by clicking a button that opens multiple pages simultaneously

Starting URL: https://leafground.com/window.xhtml

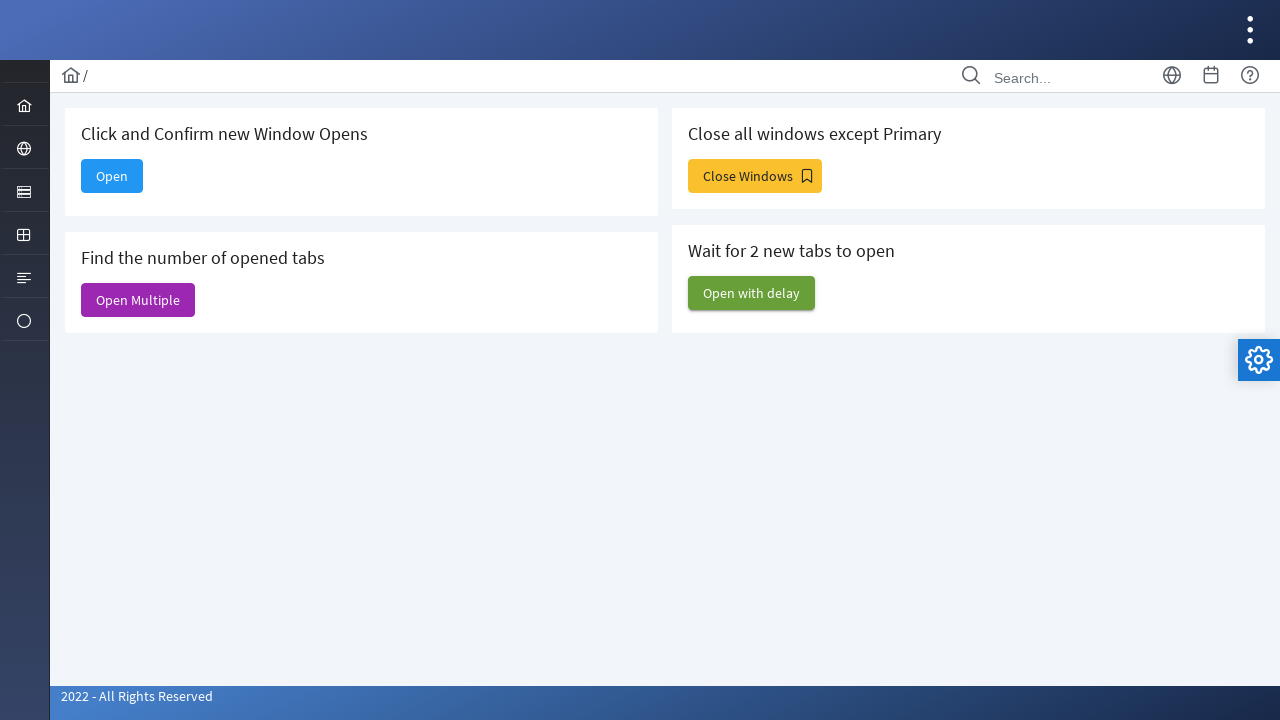

Clicked 'Open Multiple' button to open multiple new tabs at (138, 300) on internal:text="Open Multiple"s
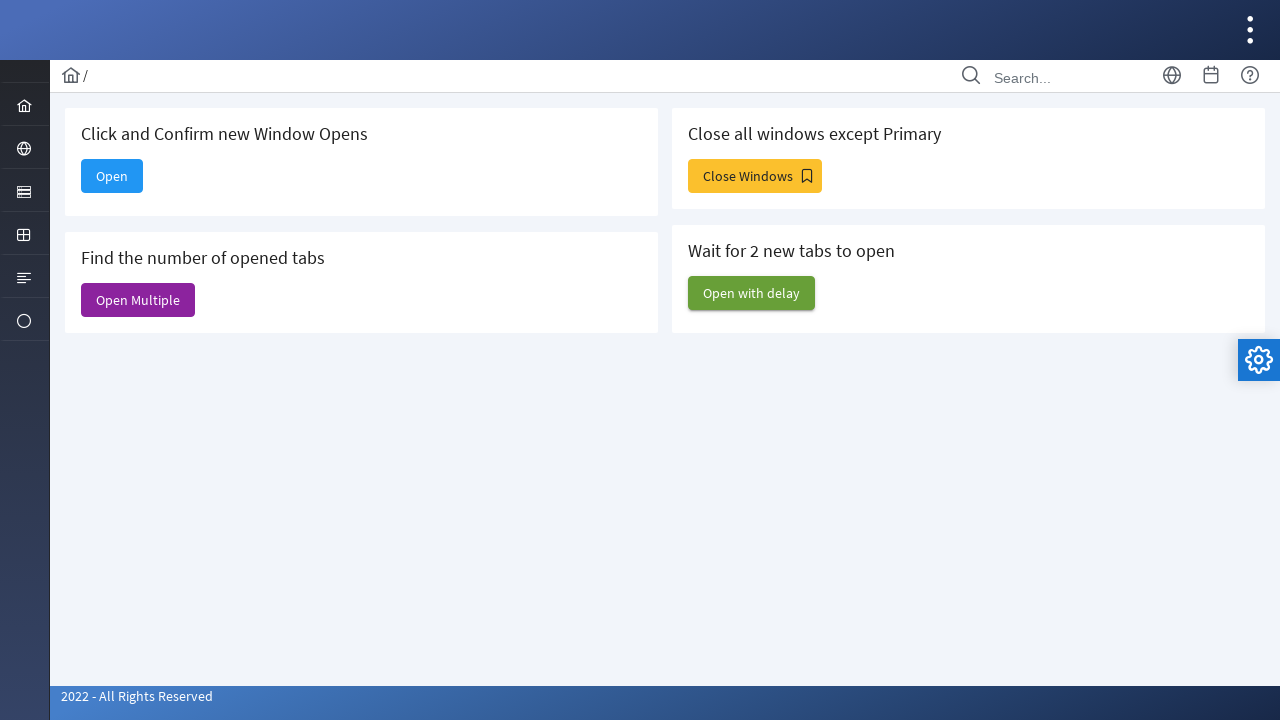

Parent page finished loading (domcontentloaded)
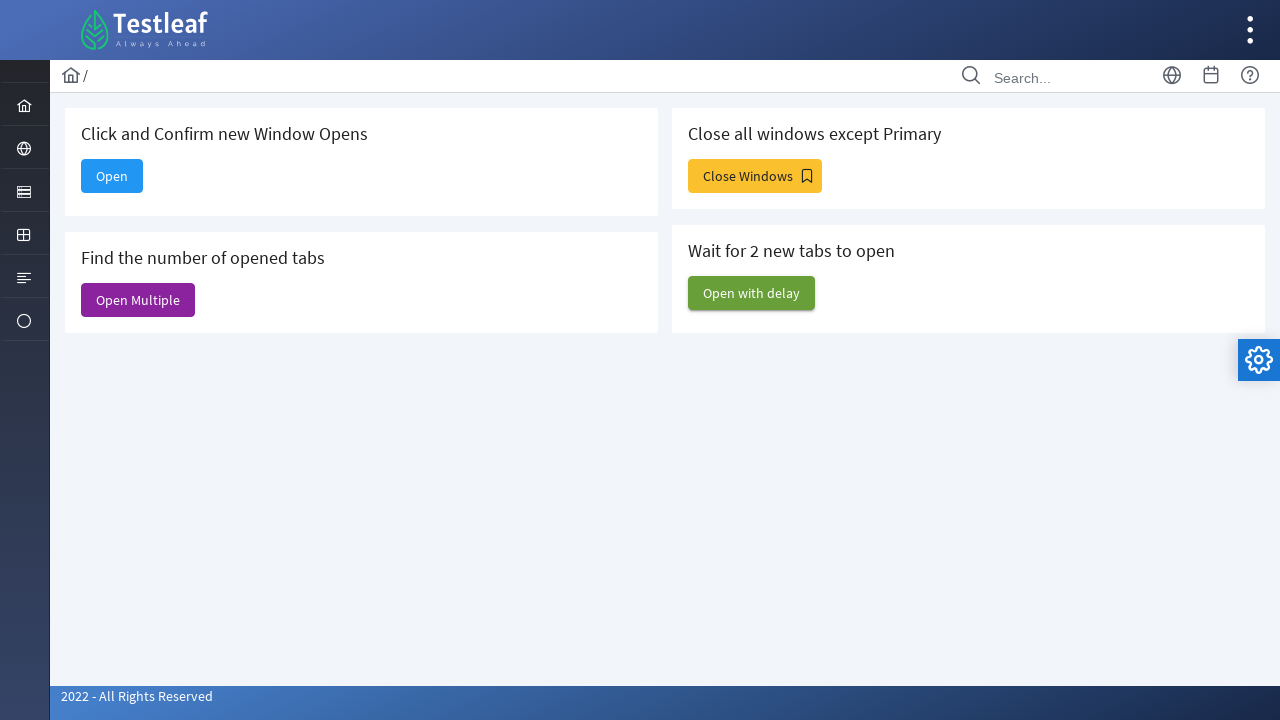

Retrieved all pages in context - total 6 pages
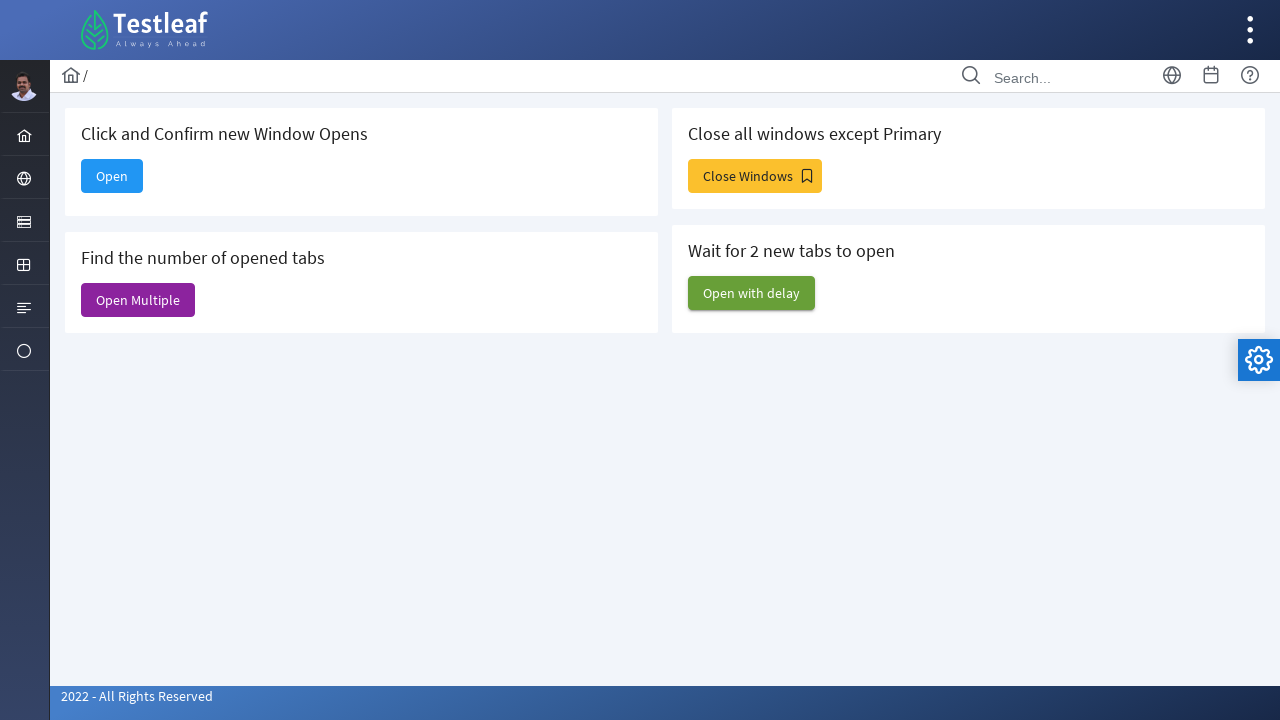

Page finished loading (domcontentloaded)
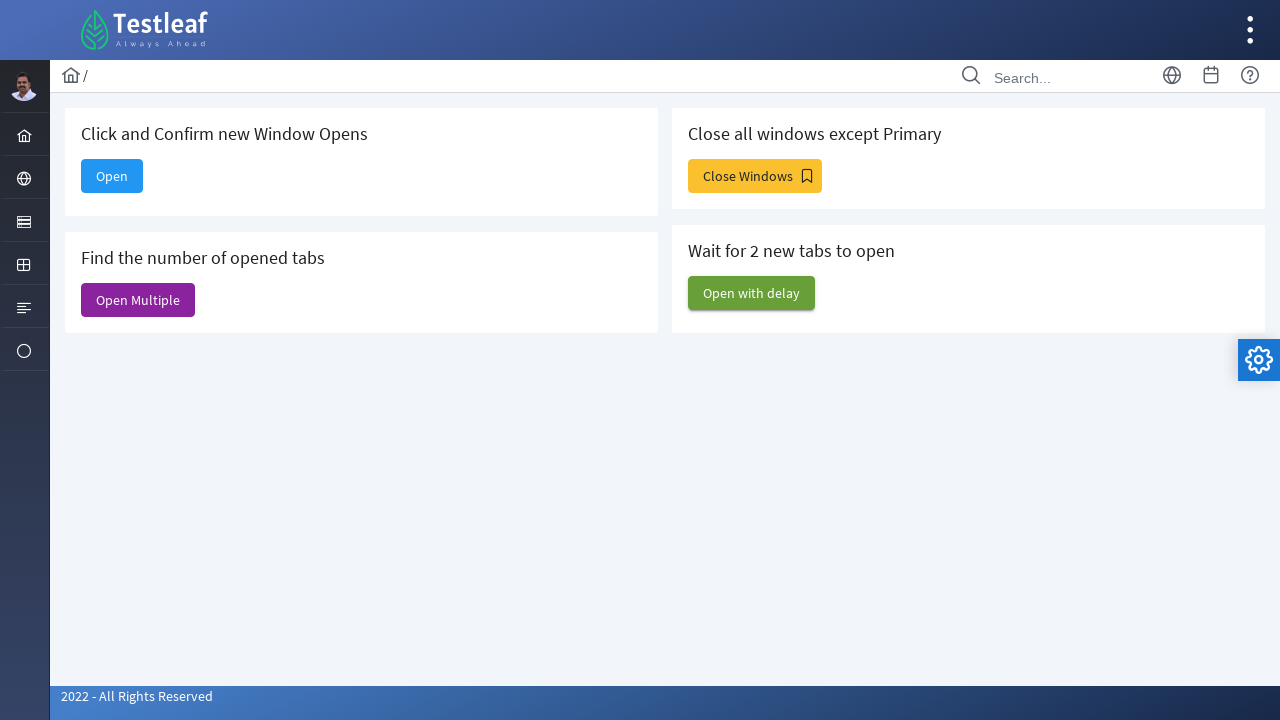

Page finished loading (domcontentloaded)
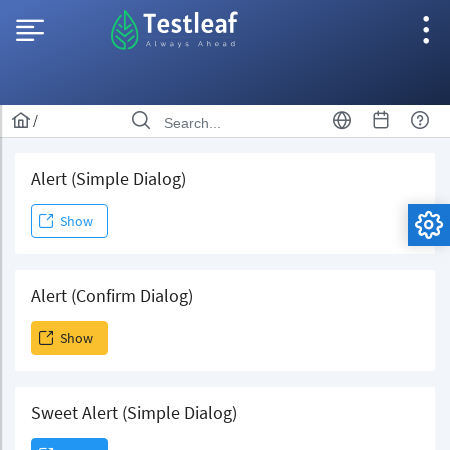

Page finished loading (domcontentloaded)
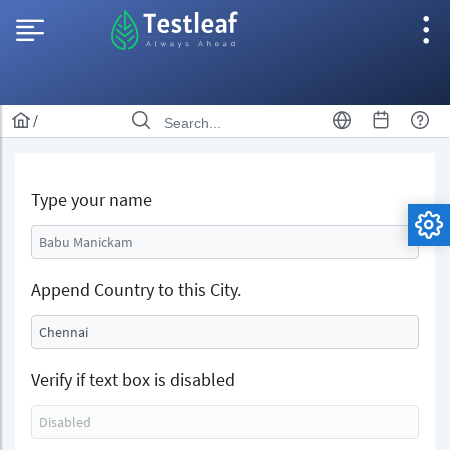

Page finished loading (domcontentloaded)
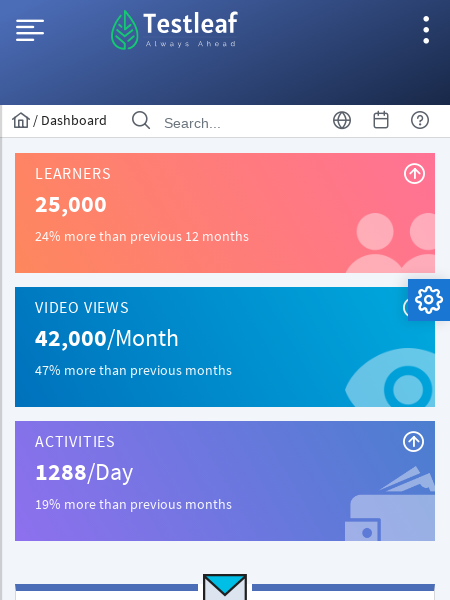

Page finished loading (domcontentloaded)
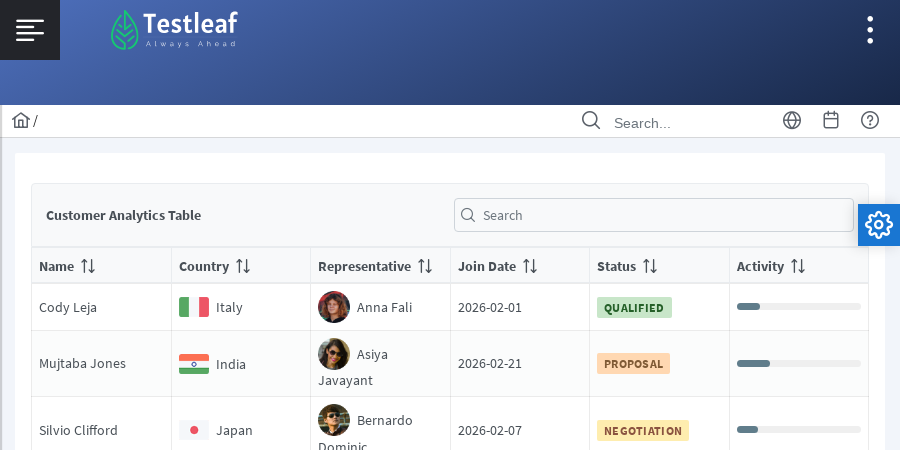

Page finished loading (domcontentloaded)
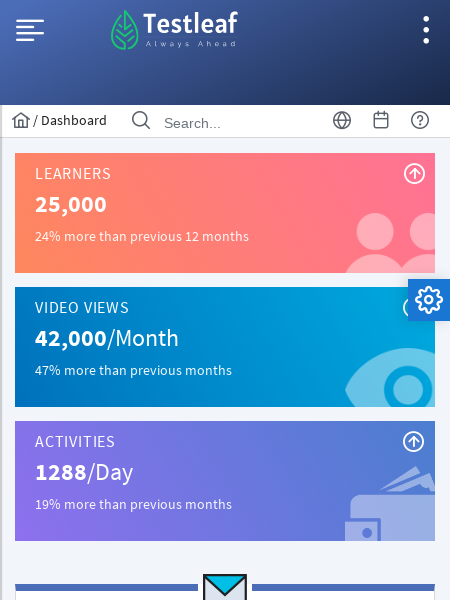

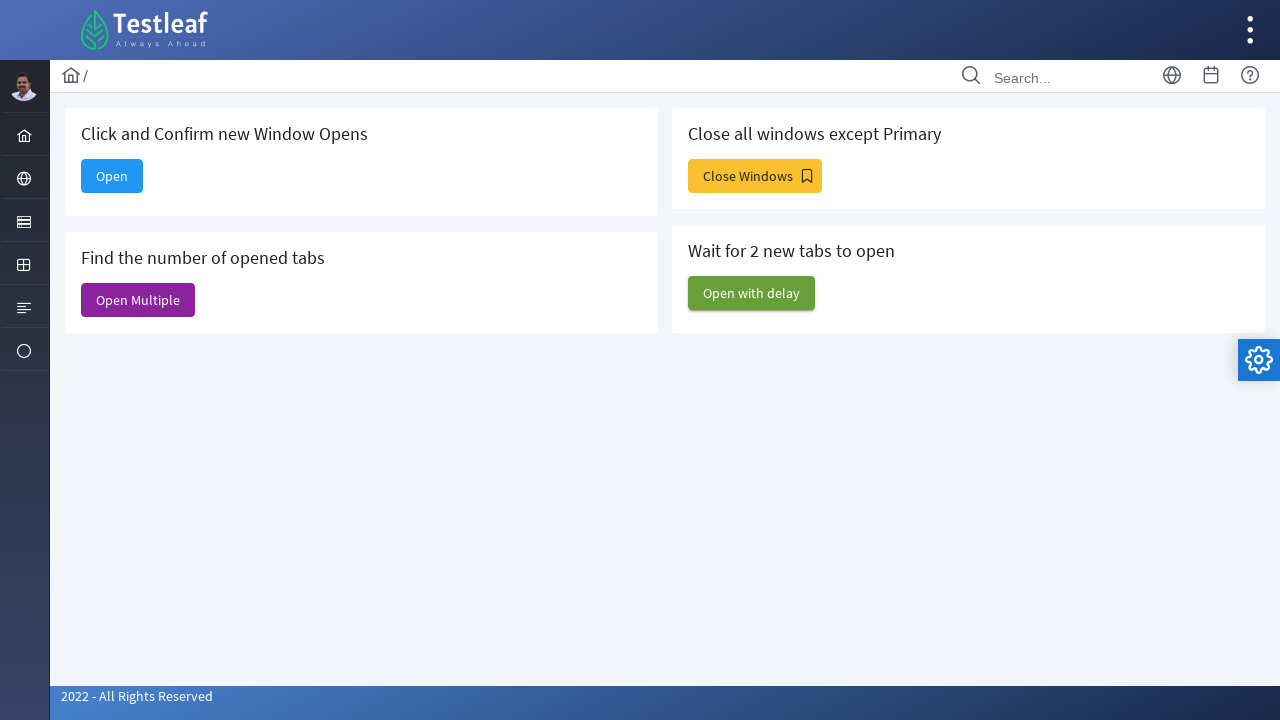